Navigates to a shop website and locates the submit button element on the page

Starting URL: http://shop-xo.hctestedu.com/

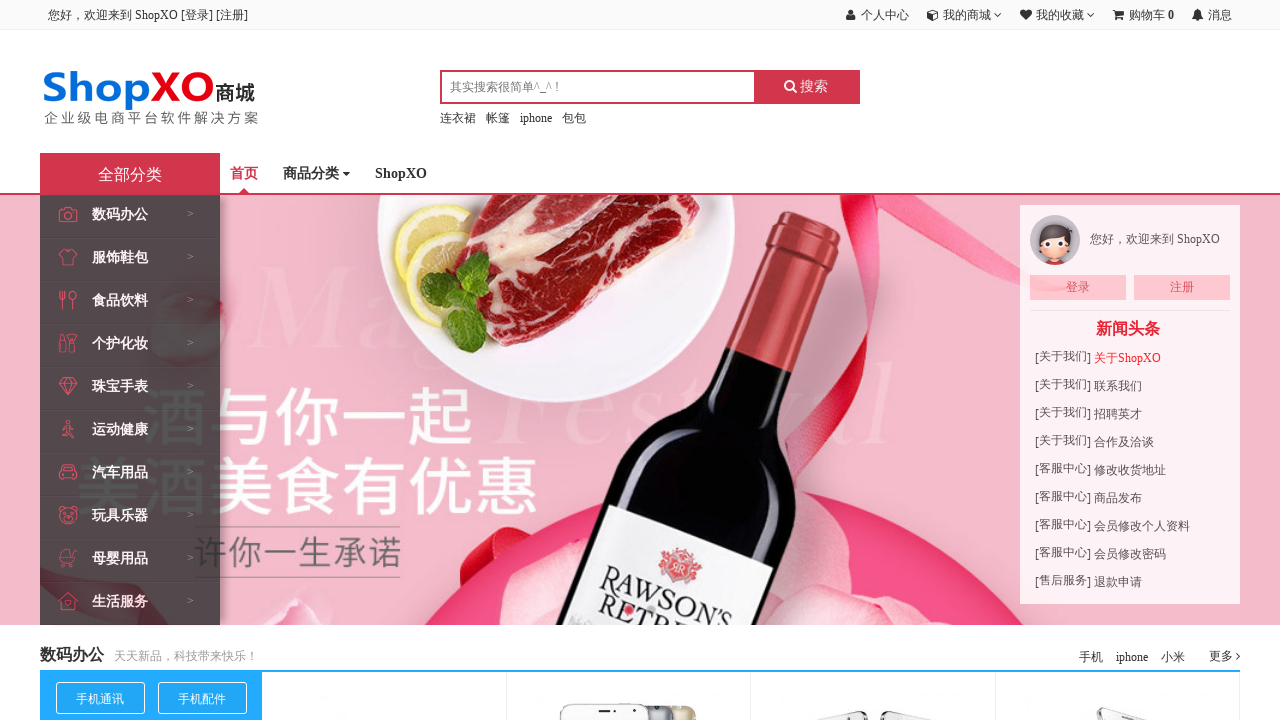

Waited for submit button element to be present on the page
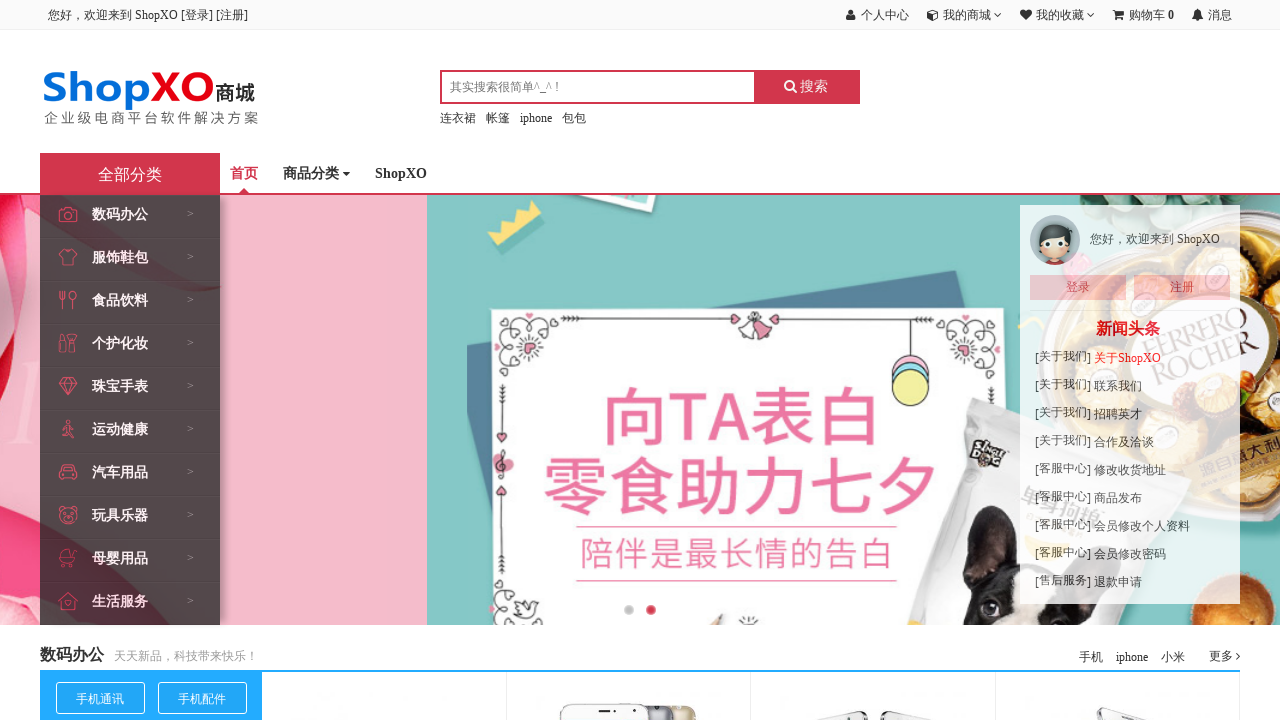

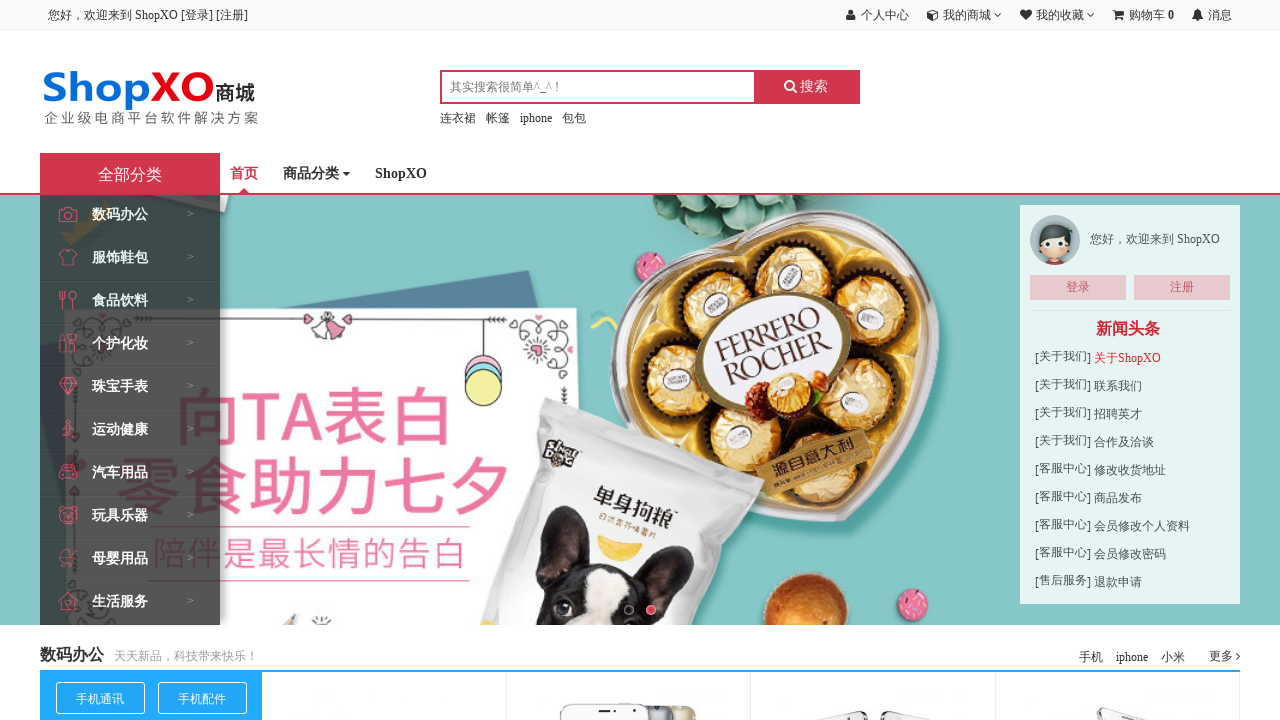